Tests dropdown select functionality by selecting different options using various selection methods (by index, value, and visible text)

Starting URL: https://demoqa.com/select-menu

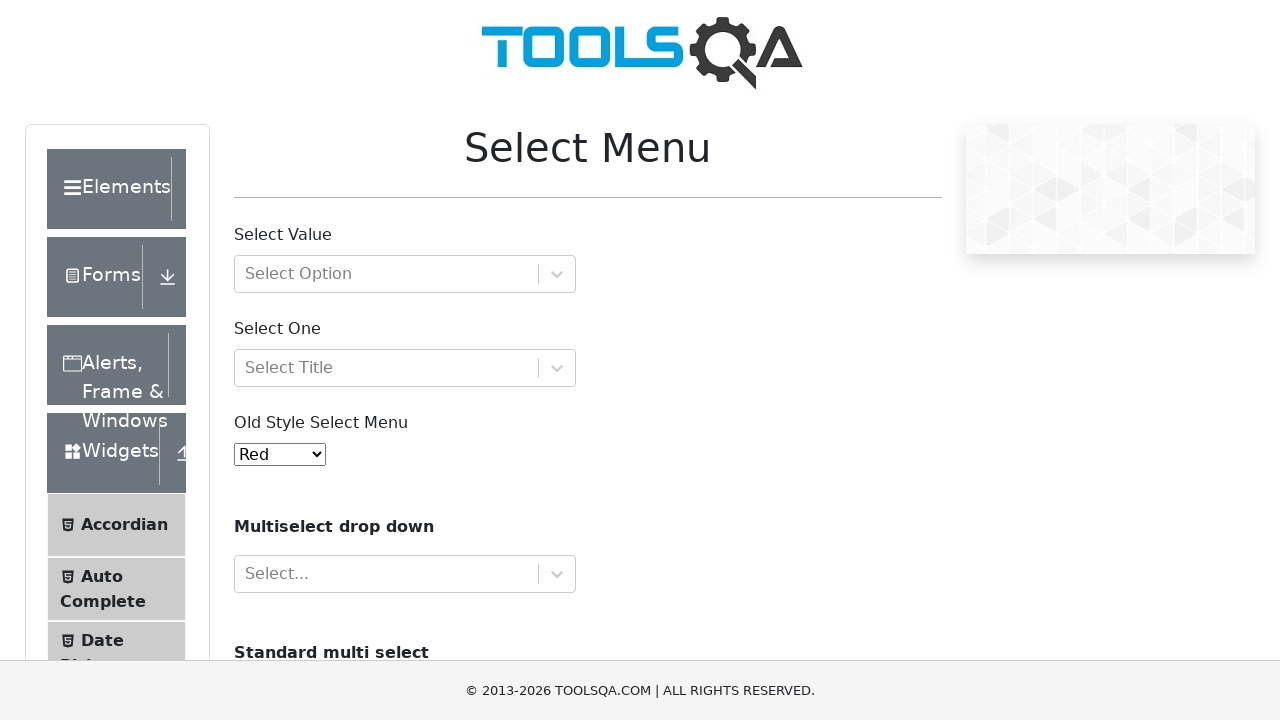

Retrieved and printed page title text using XPath selector
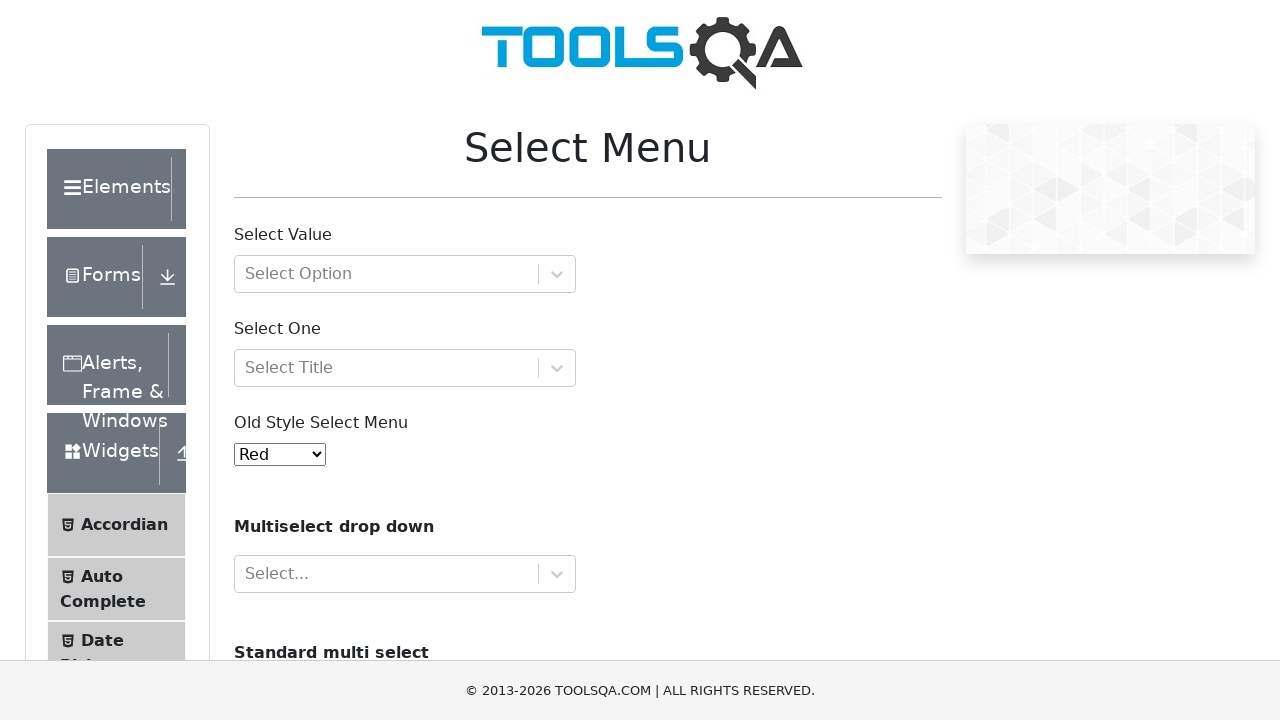

Retrieved and printed alternate title text using class selector
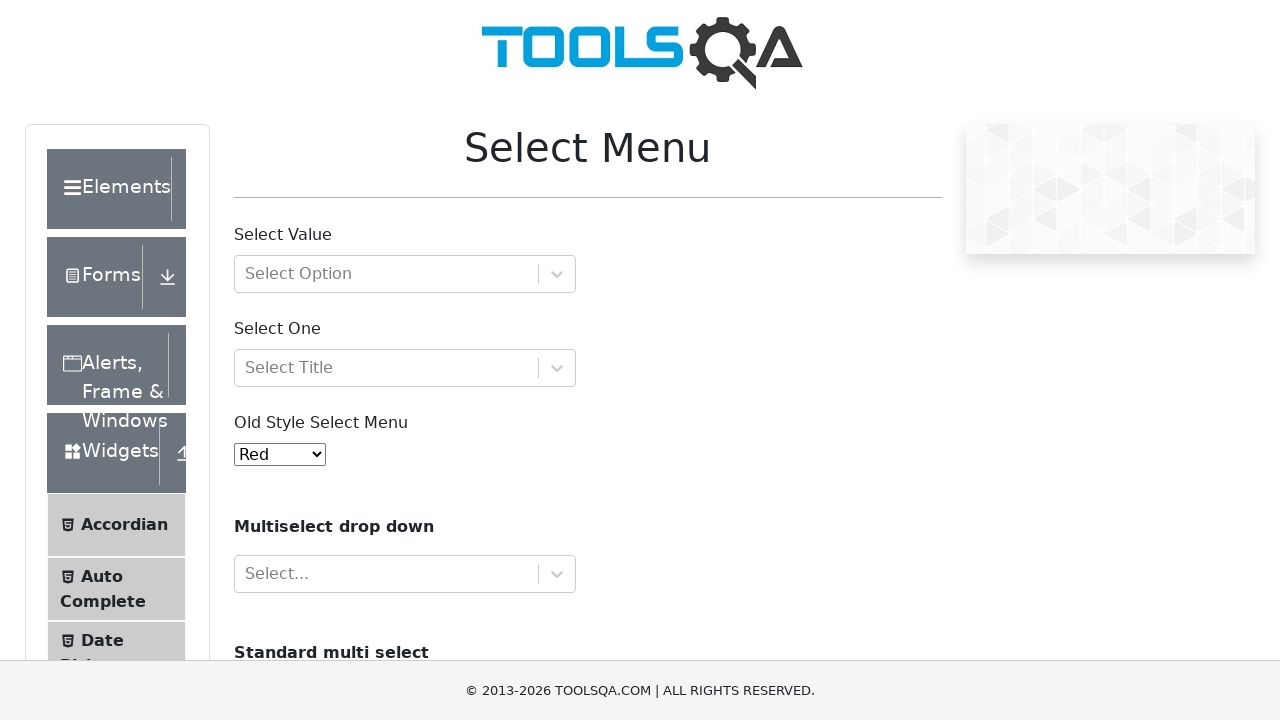

Scrolled down 300 pixels to make select element visible
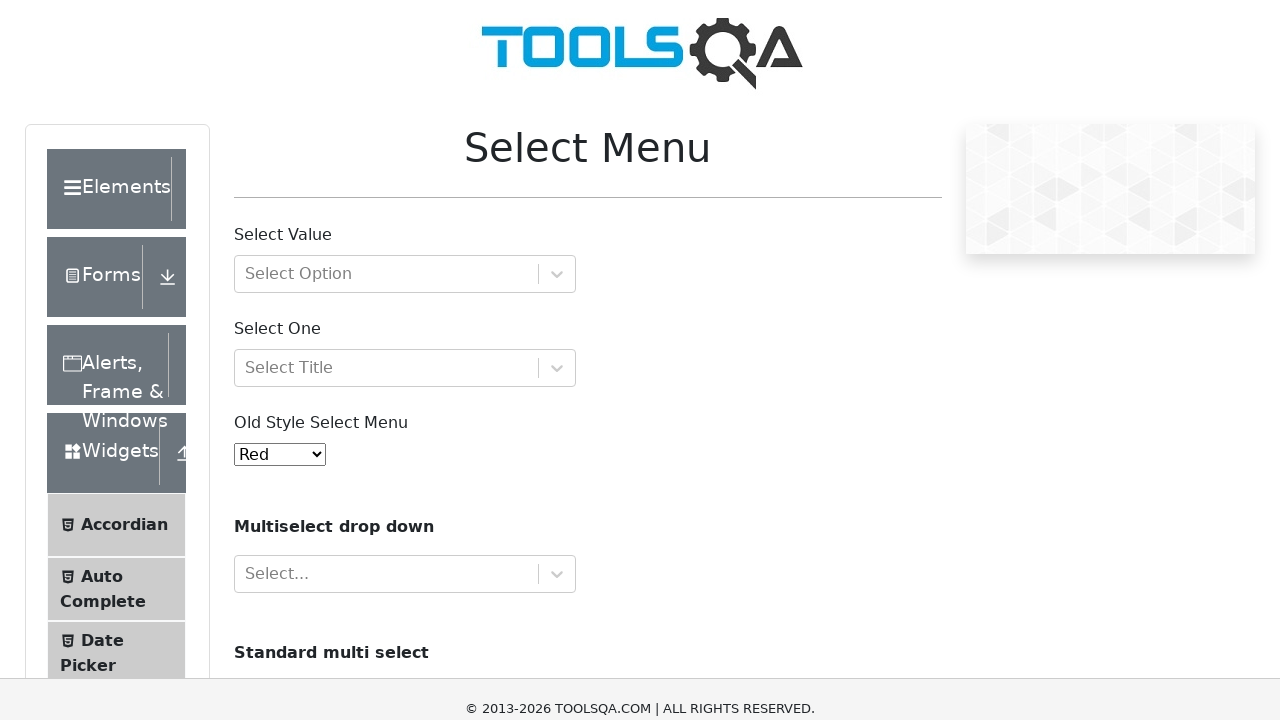

Selected 7th option from dropdown by index on #oldSelectMenu
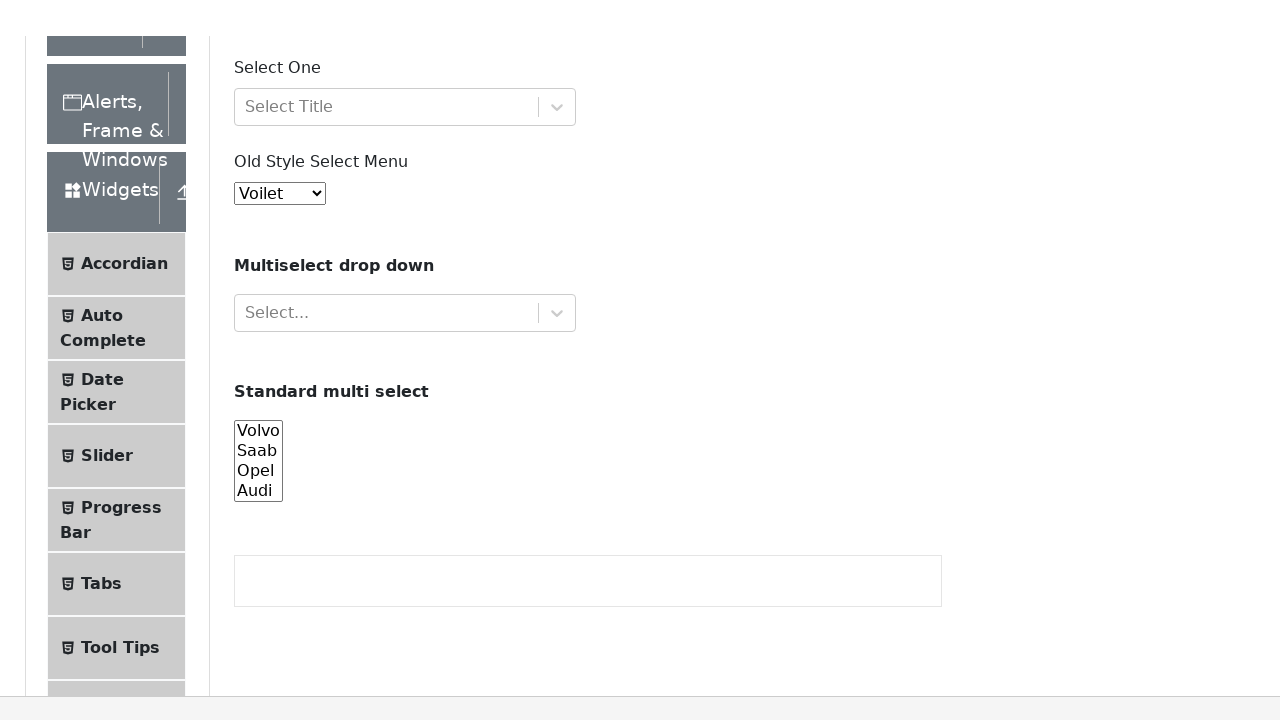

Waited 3 seconds between dropdown selections
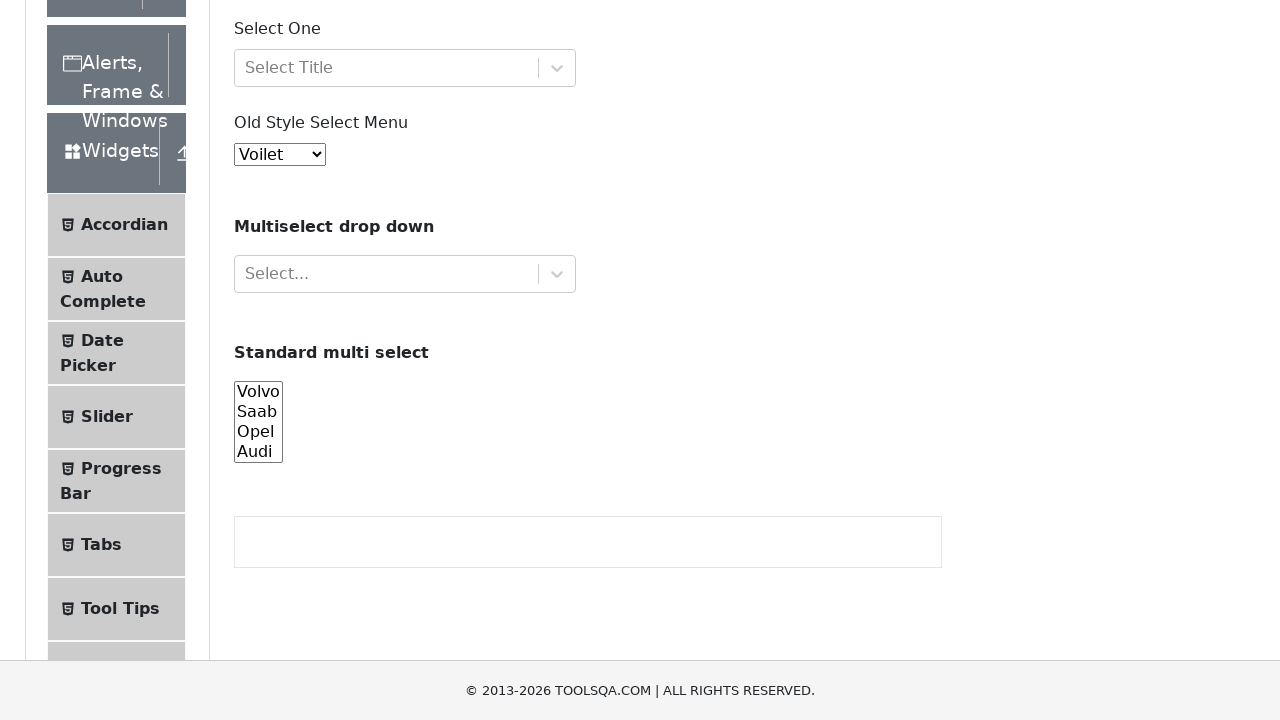

Selected 'red' option from dropdown by value attribute on #oldSelectMenu
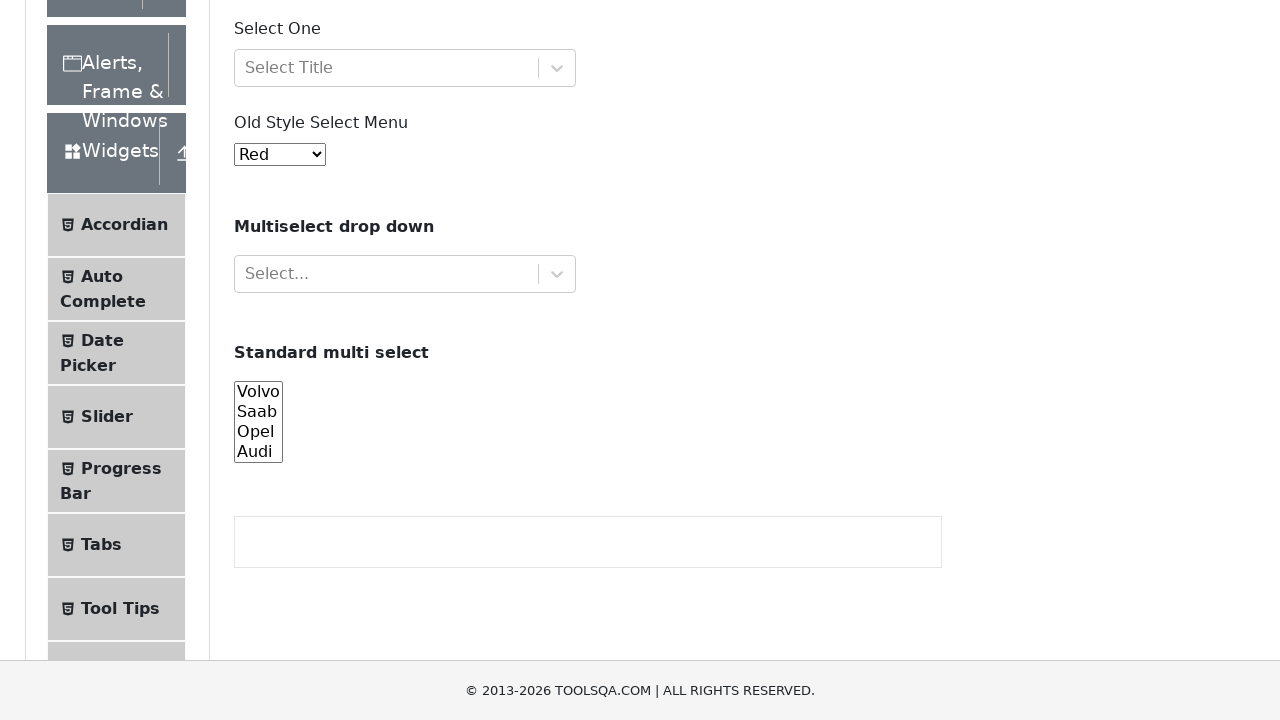

Waited 3 seconds between dropdown selections
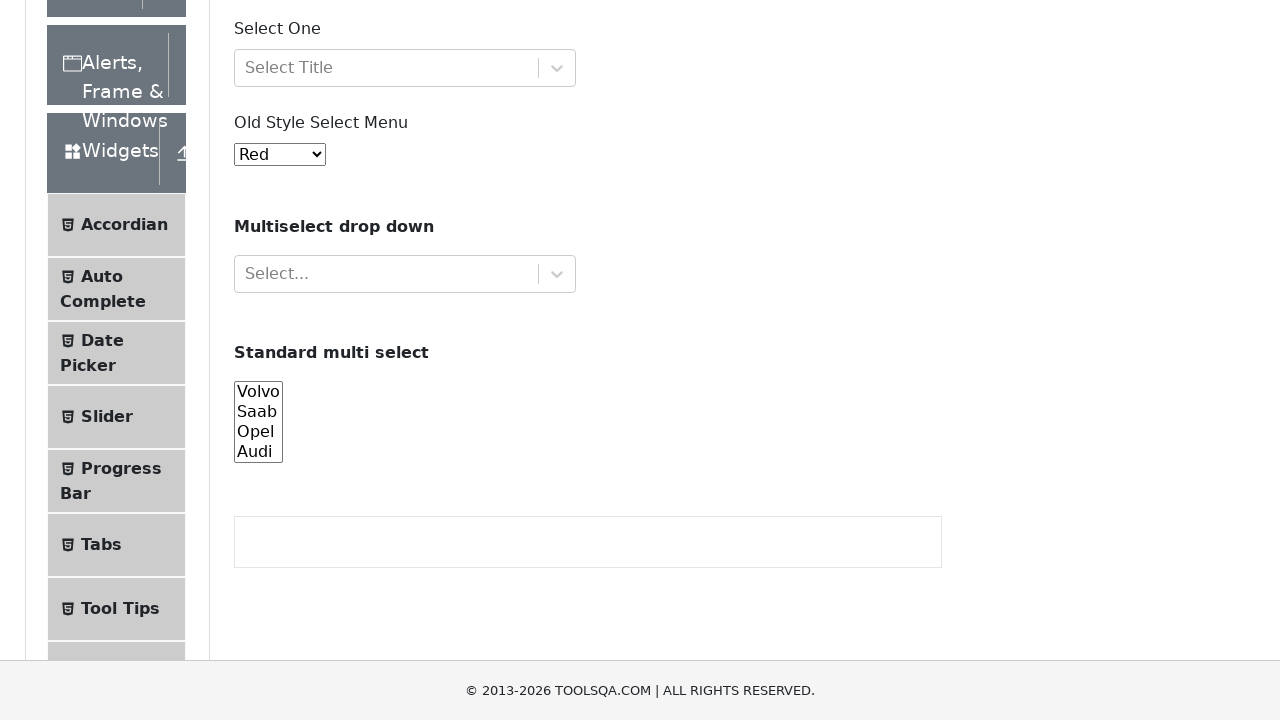

Selected 'Indigo' option from dropdown by visible text on #oldSelectMenu
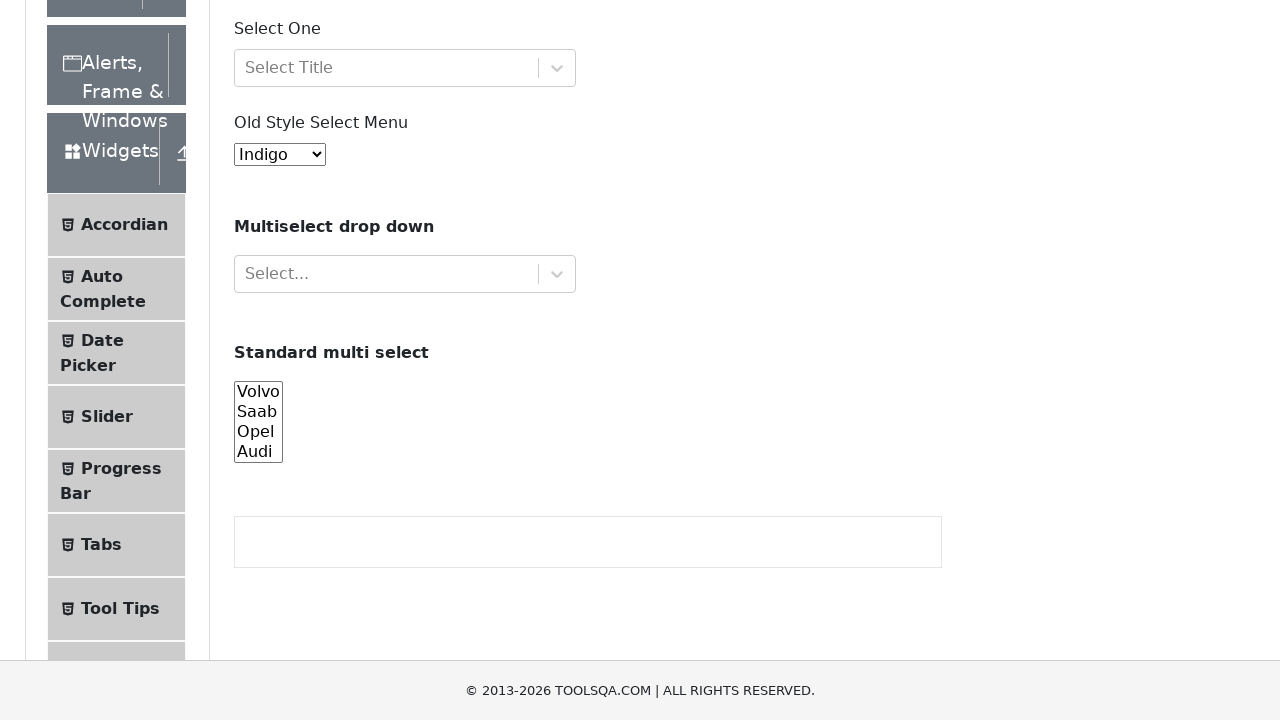

Final 5-second wait before test completion
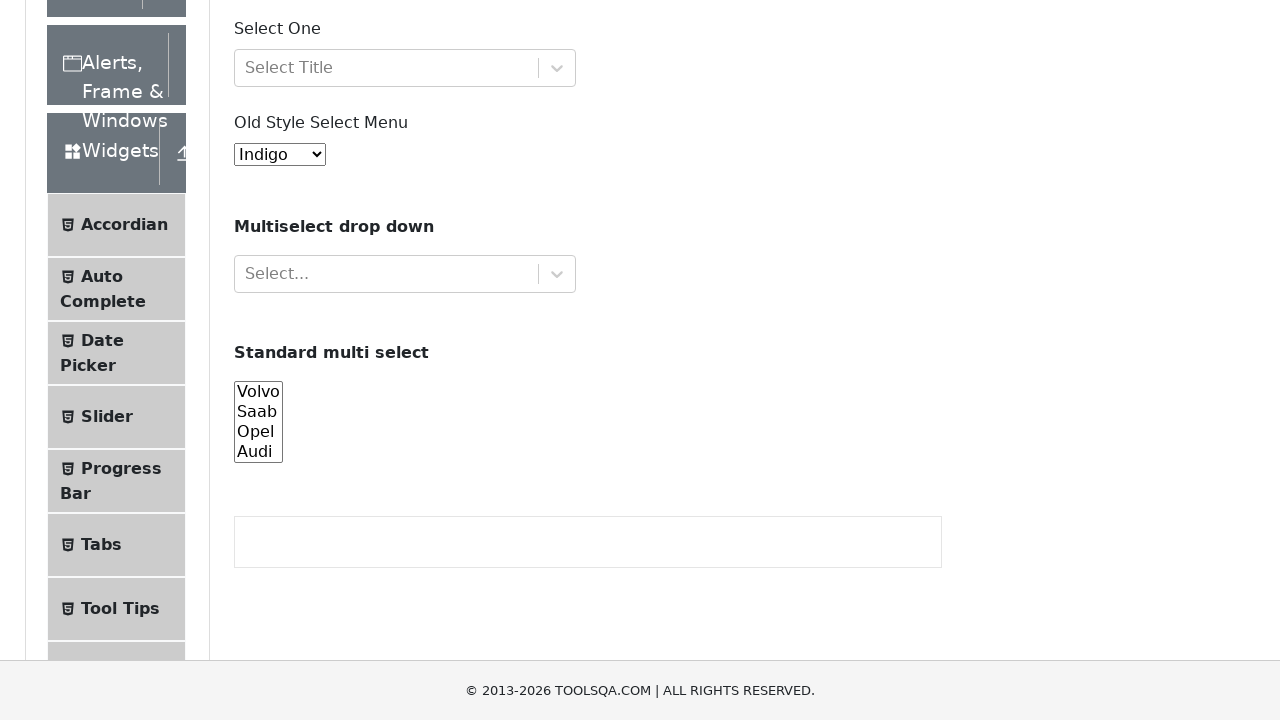

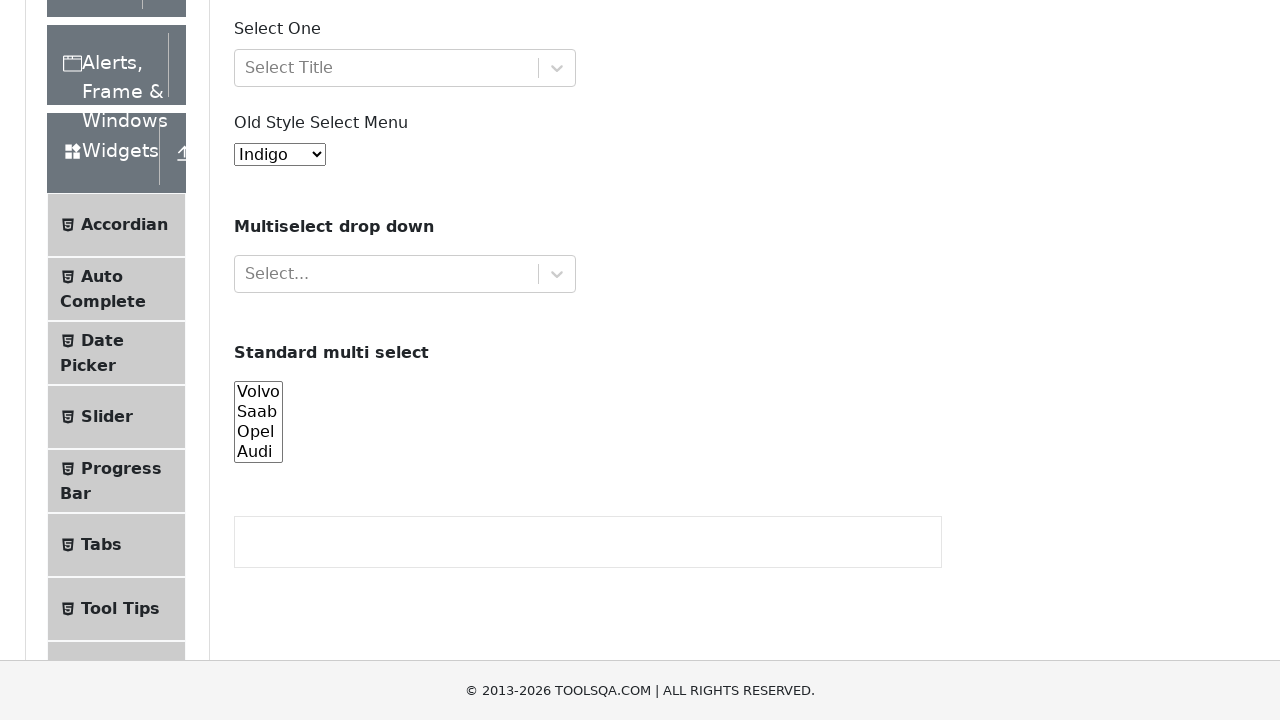